Tests static dropdown selection by selecting an option by index from the dropdown menu

Starting URL: https://codenboxautomationlab.com/practice/

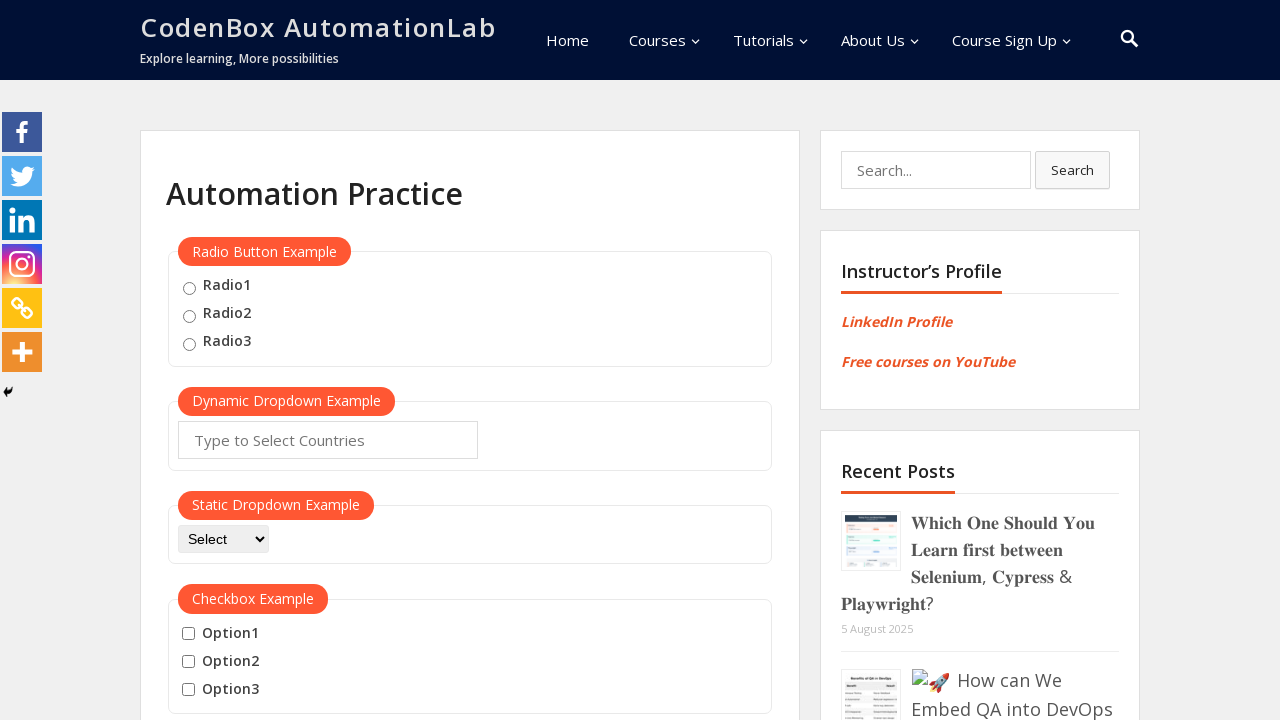

Navigated to practice page
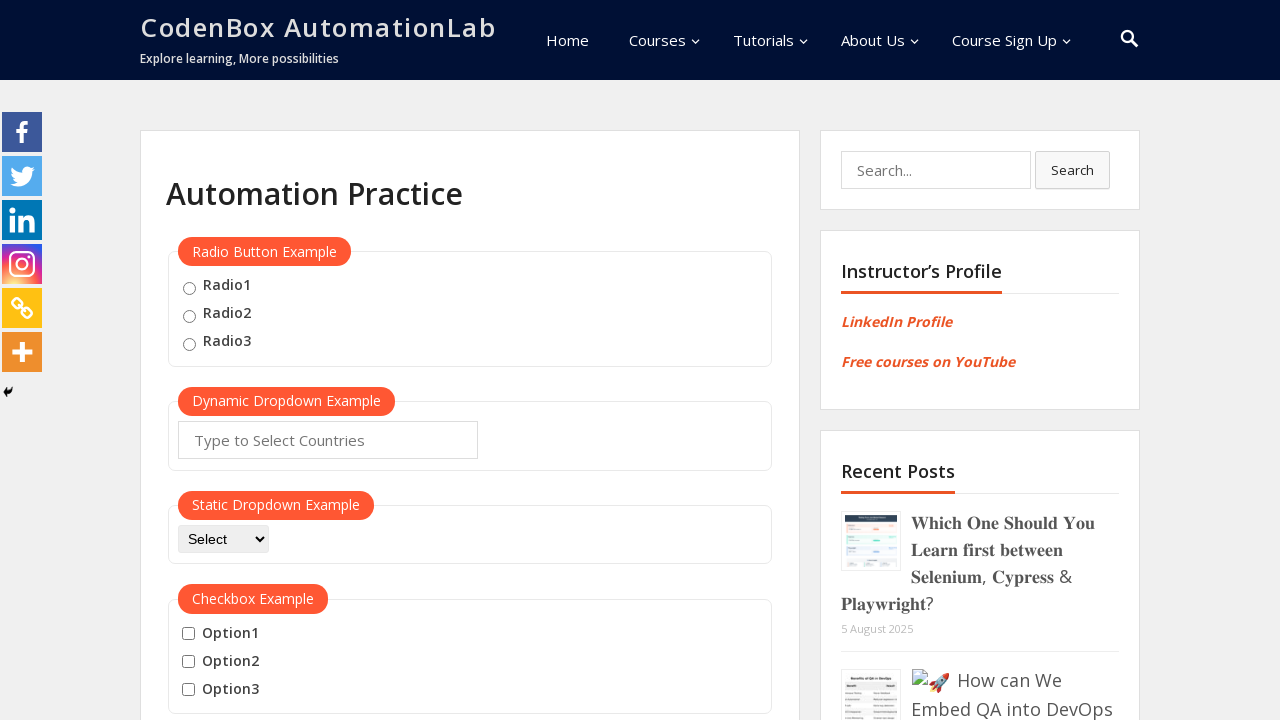

Selected option by index 1 from static dropdown on #dropdown-class-example
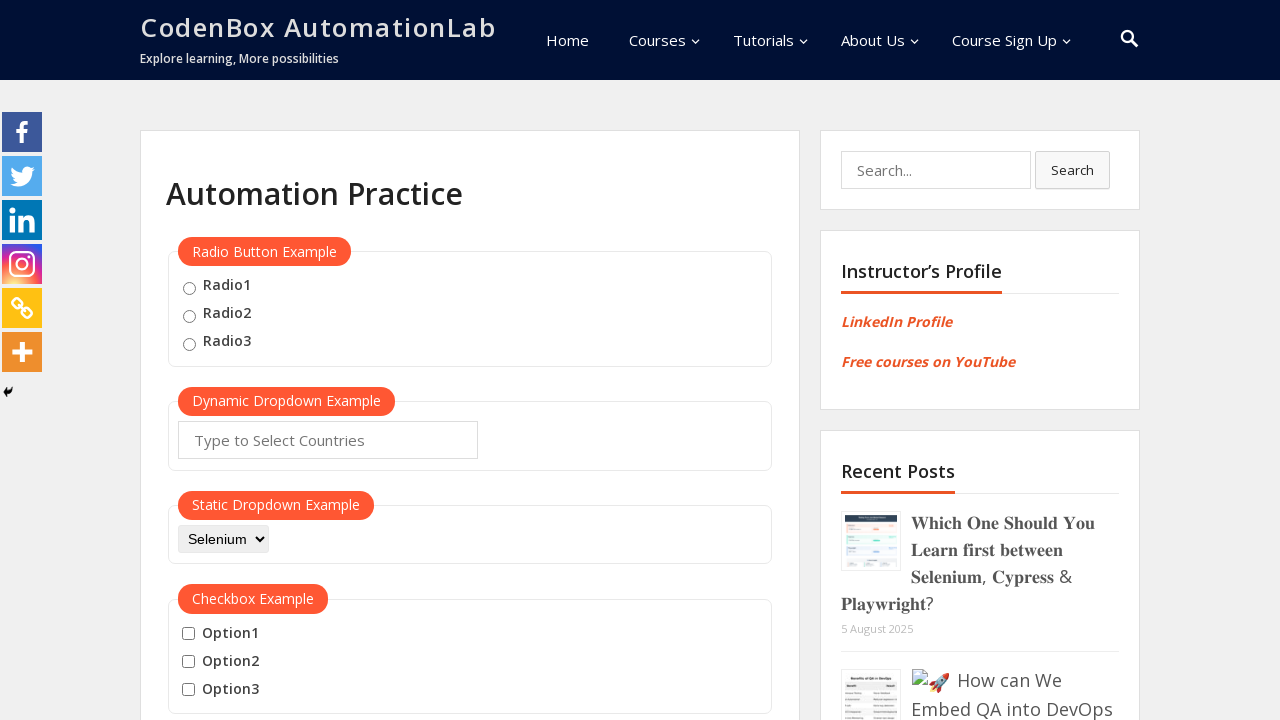

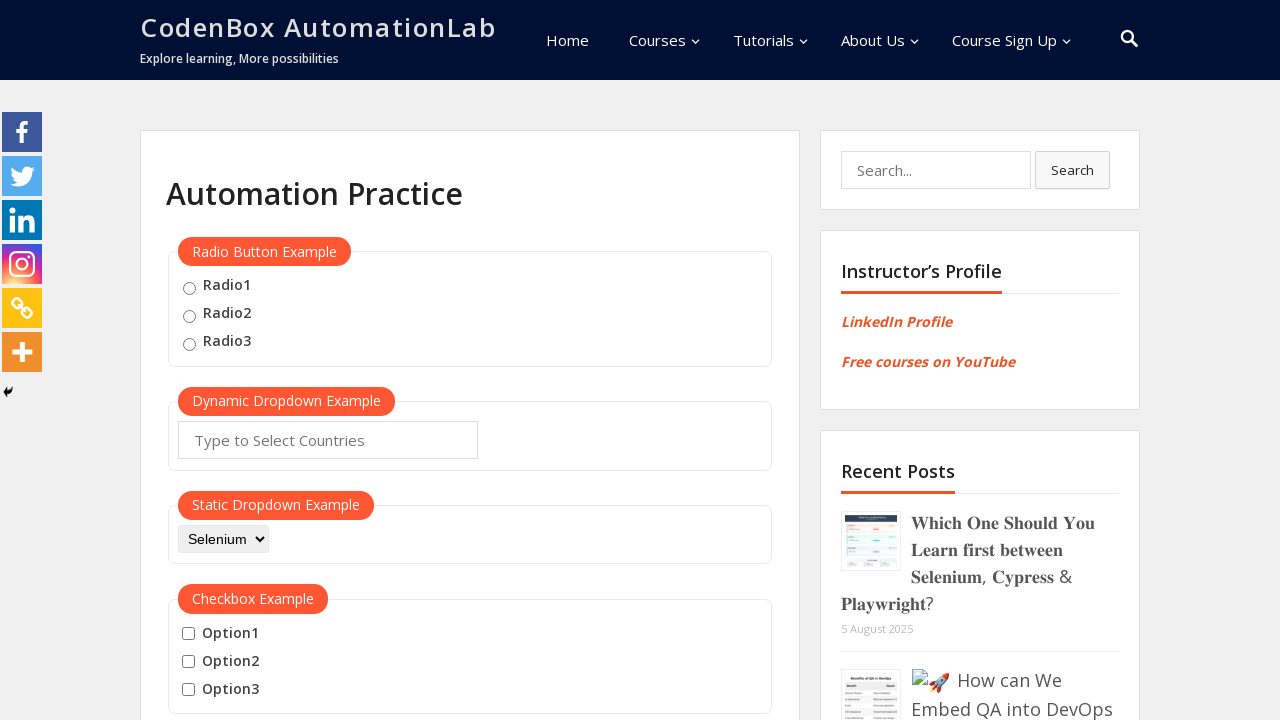